Tests drag and drop functionality on the jQuery UI demo page by navigating to the Droppable demo and dragging an element onto a drop target

Starting URL: https://jqueryui.com/

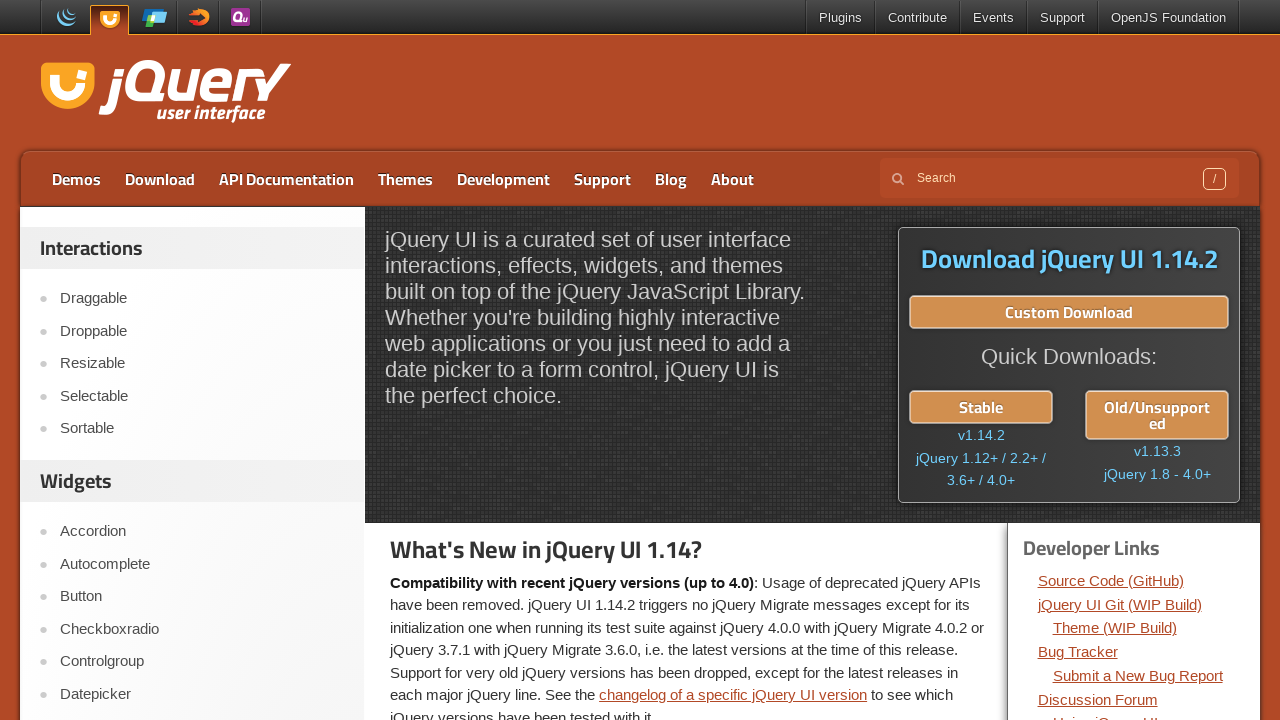

Clicked on the Droppable link in the navigation at (202, 331) on xpath=//a[text()='Droppable']
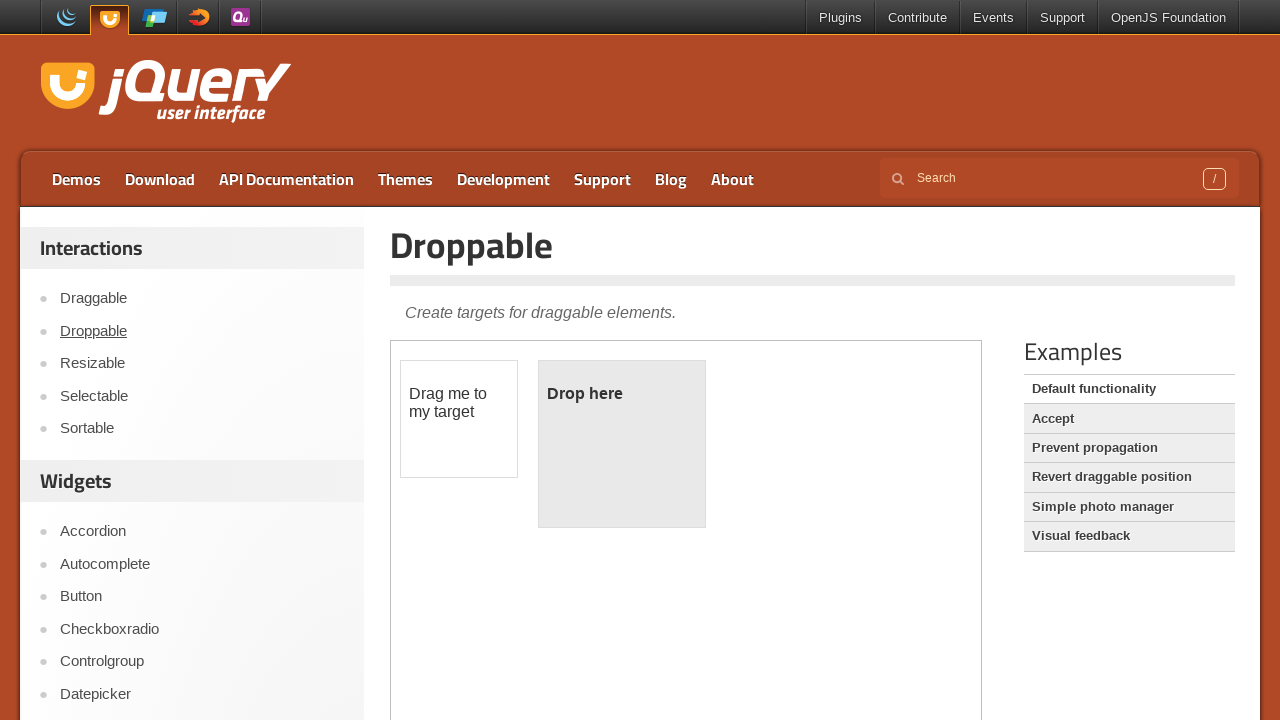

Located the demo iframe
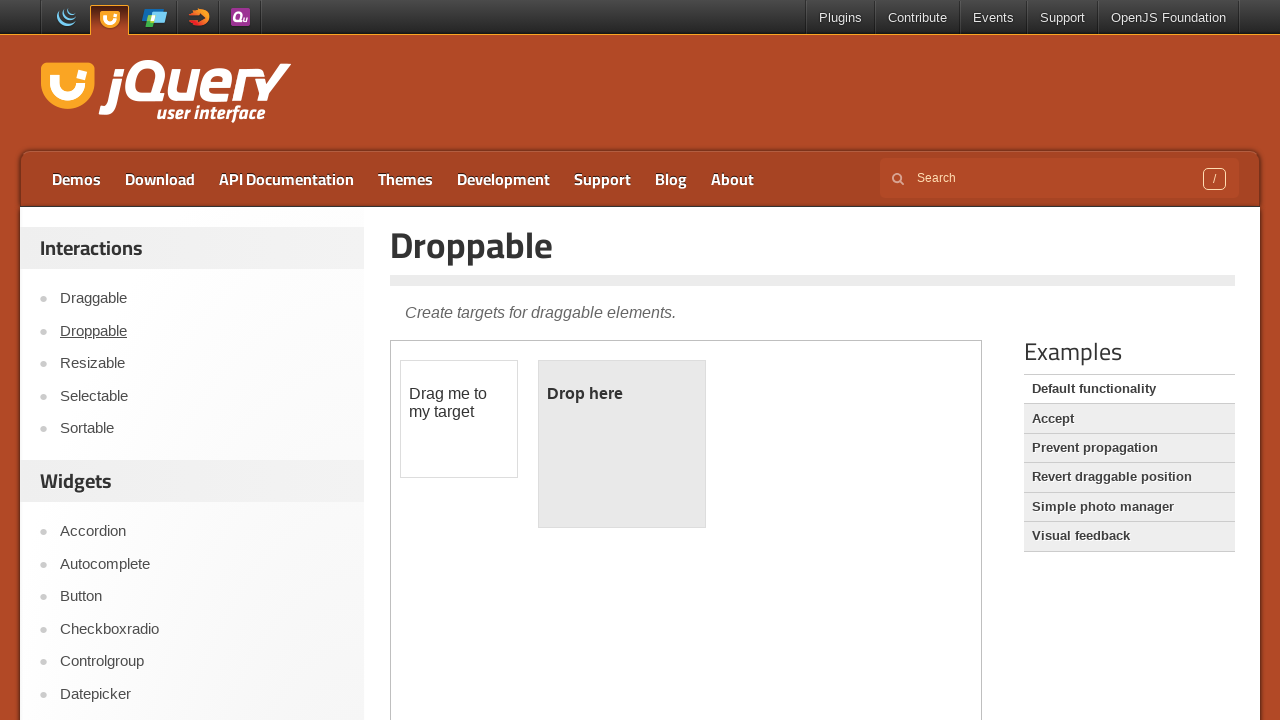

Located the draggable element within the iframe
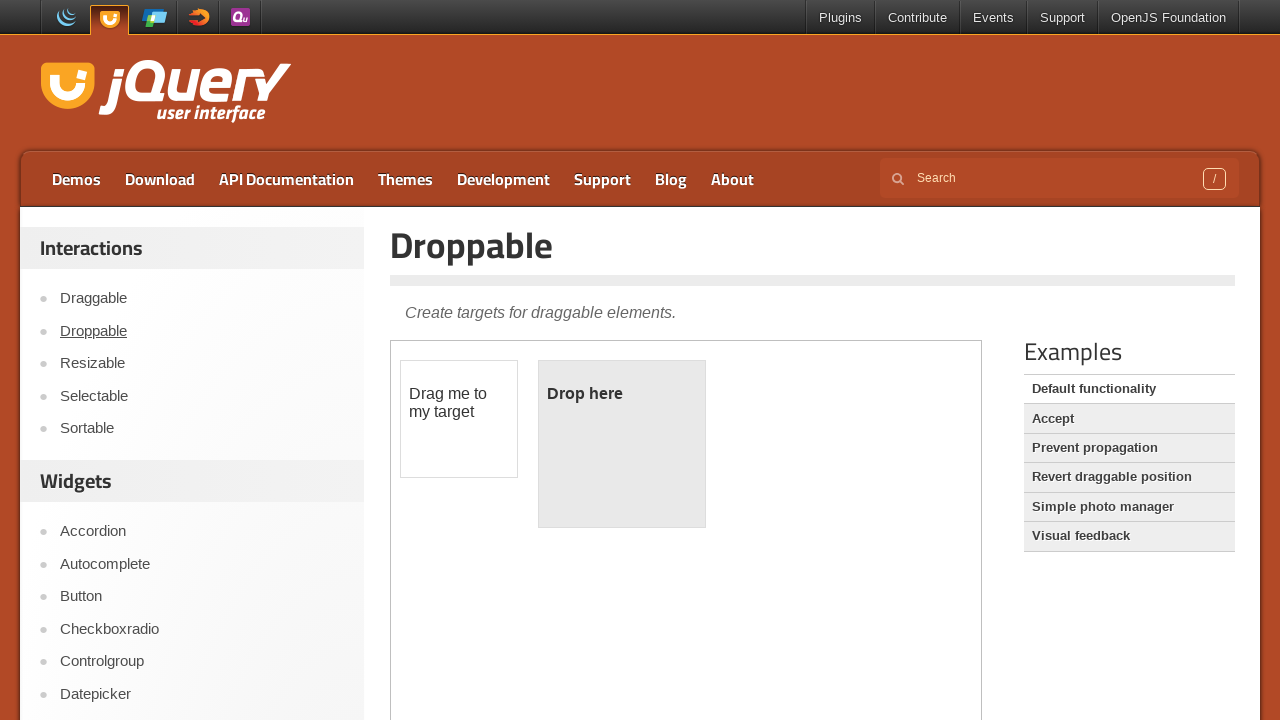

Located the droppable element within the iframe
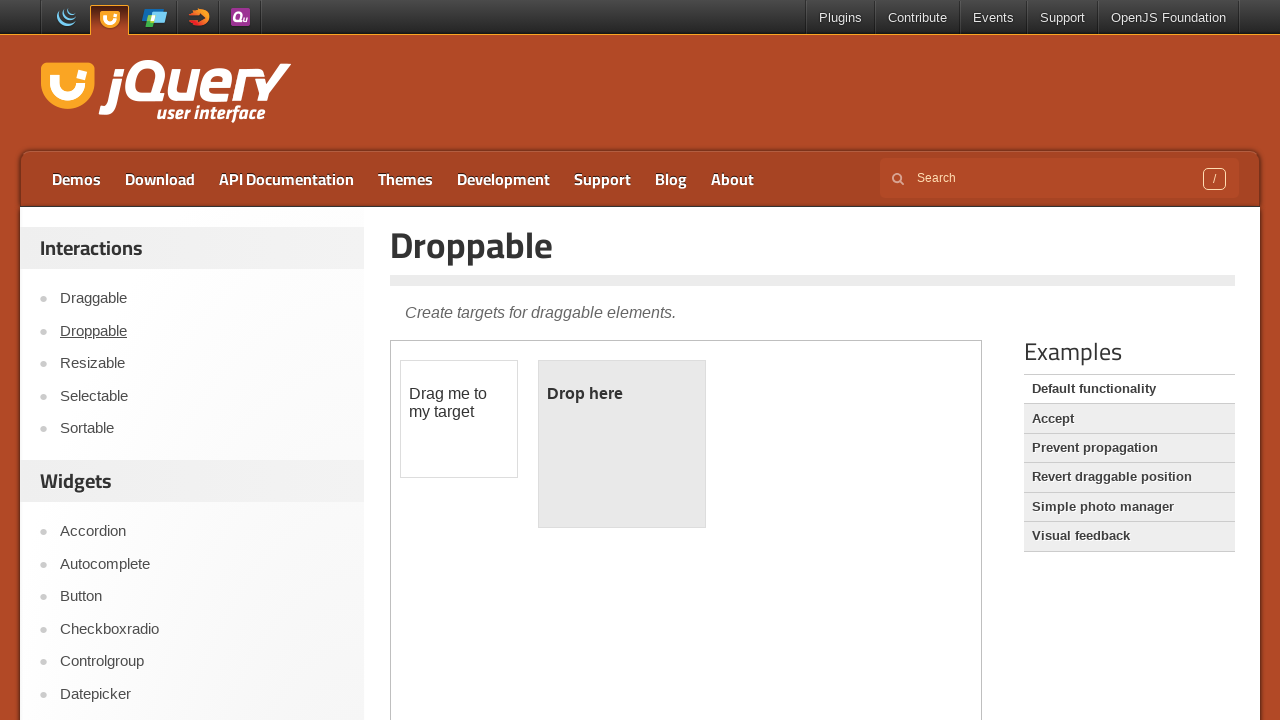

Dragged the draggable element onto the droppable target at (622, 444)
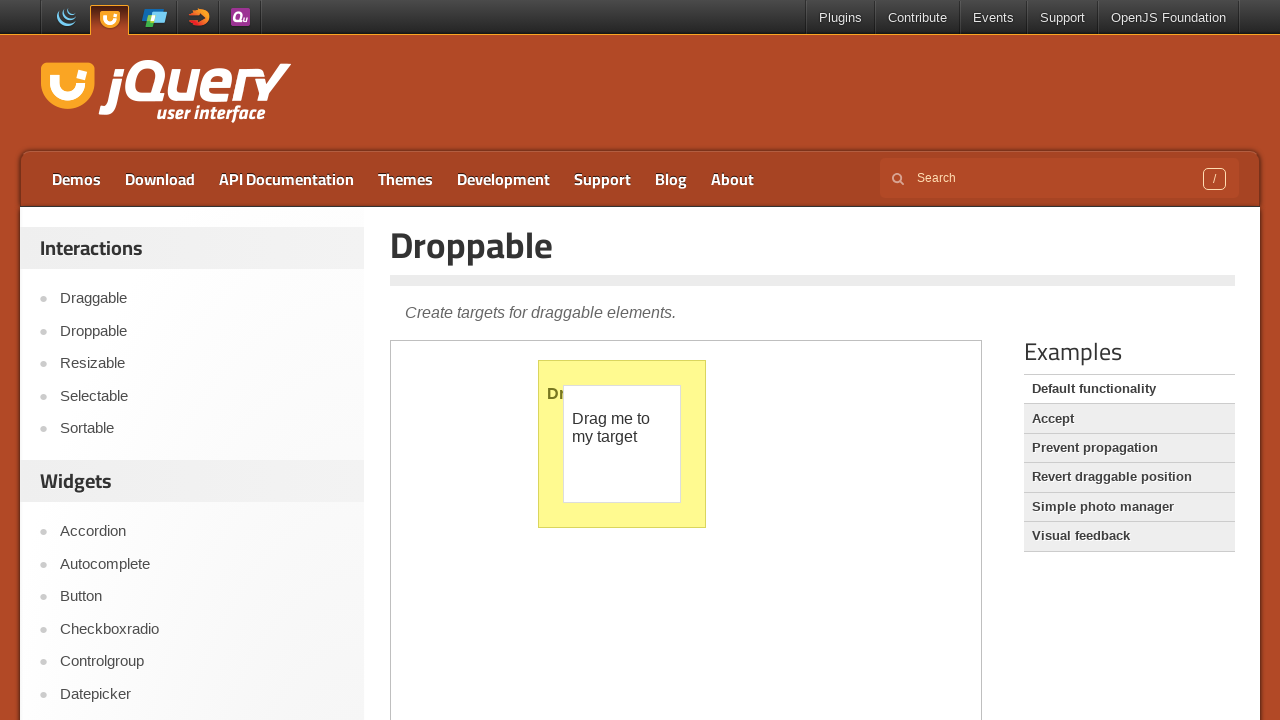

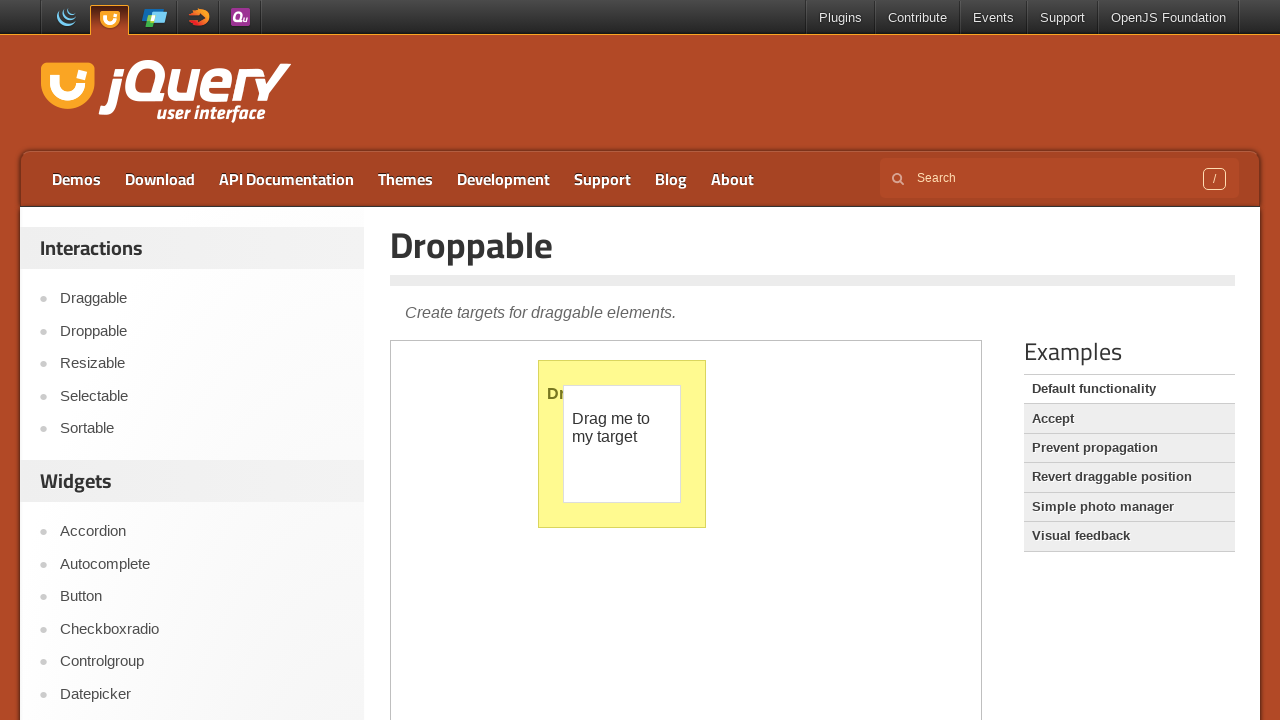